Tests dynamic loading functionality by clicking a start button and verifying that hidden content becomes visible after loading

Starting URL: https://the-internet.herokuapp.com/dynamic_loading/1

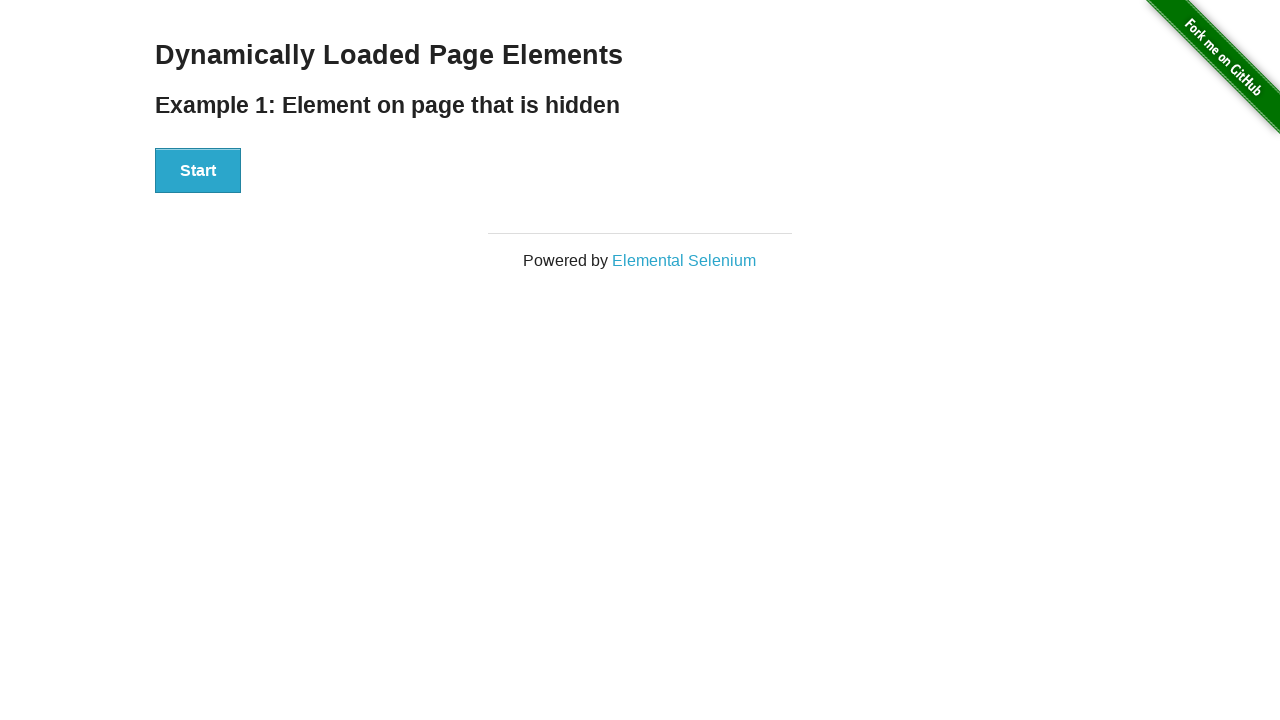

Clicked Start button to trigger dynamic loading at (198, 171) on xpath=//button[text()='Start']
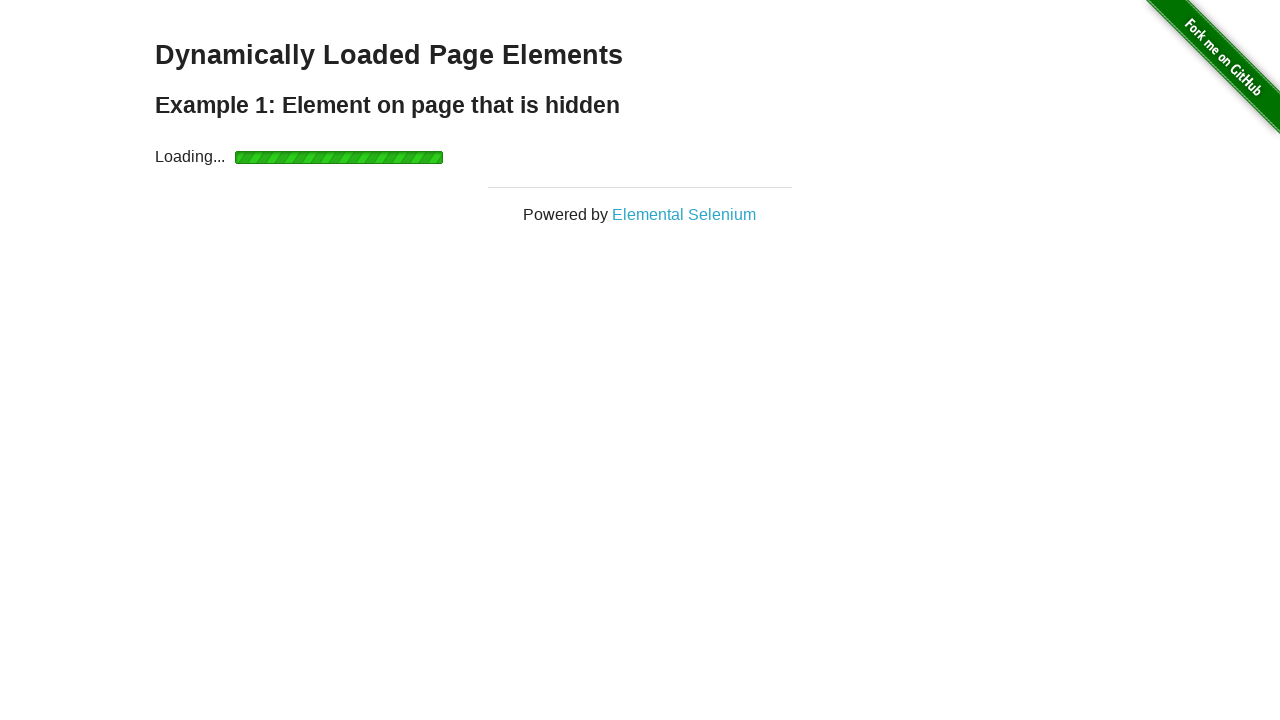

Waited for 'Hello World!' text to become visible
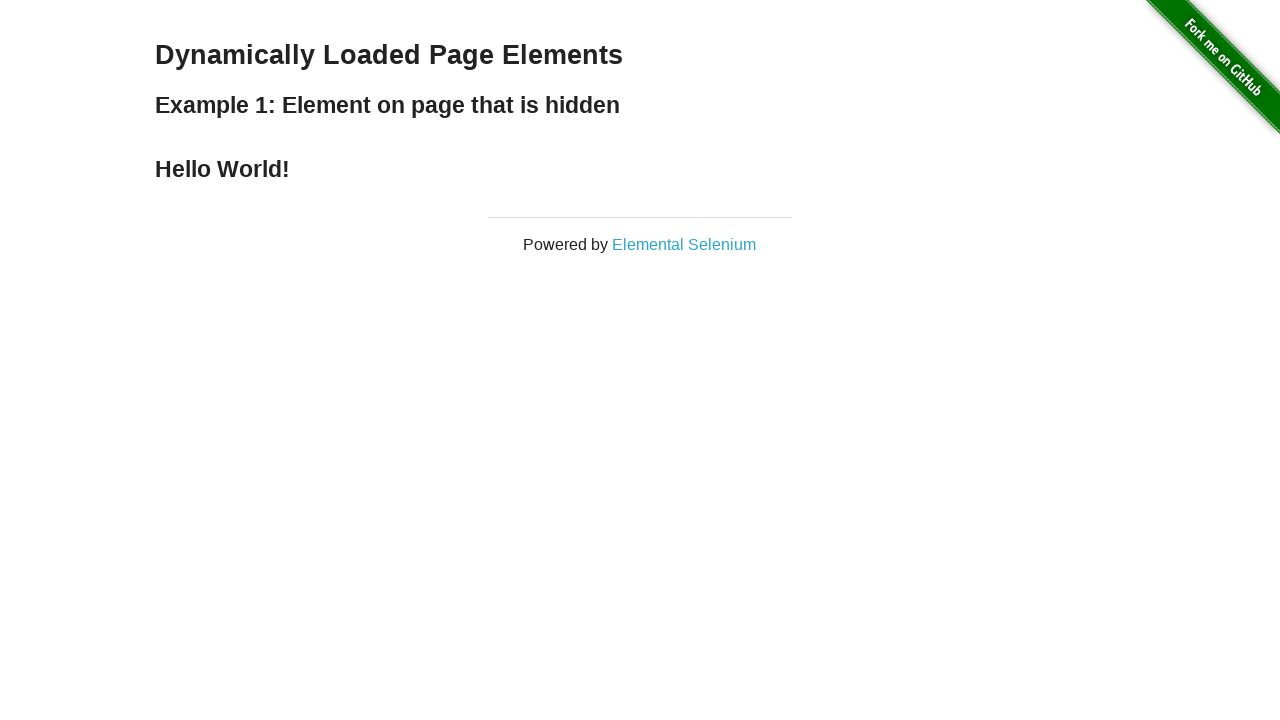

Located 'Hello World!' element
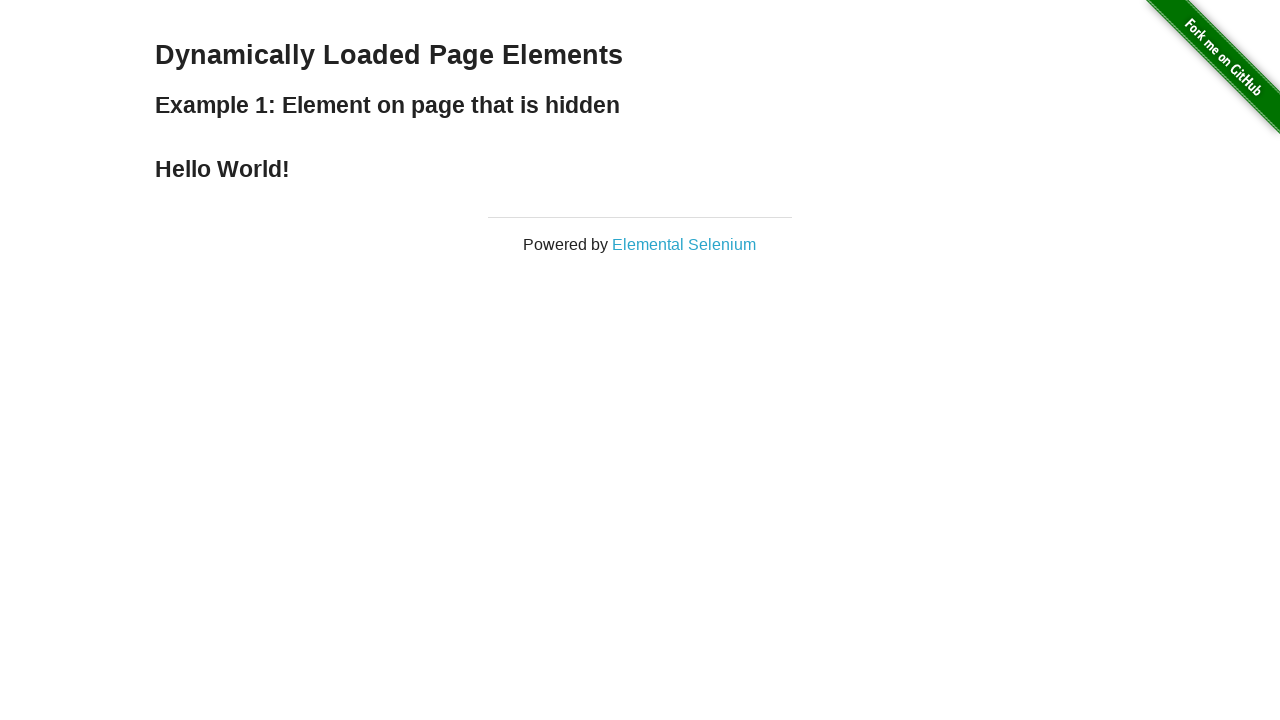

Verified 'Hello World!' element is visible
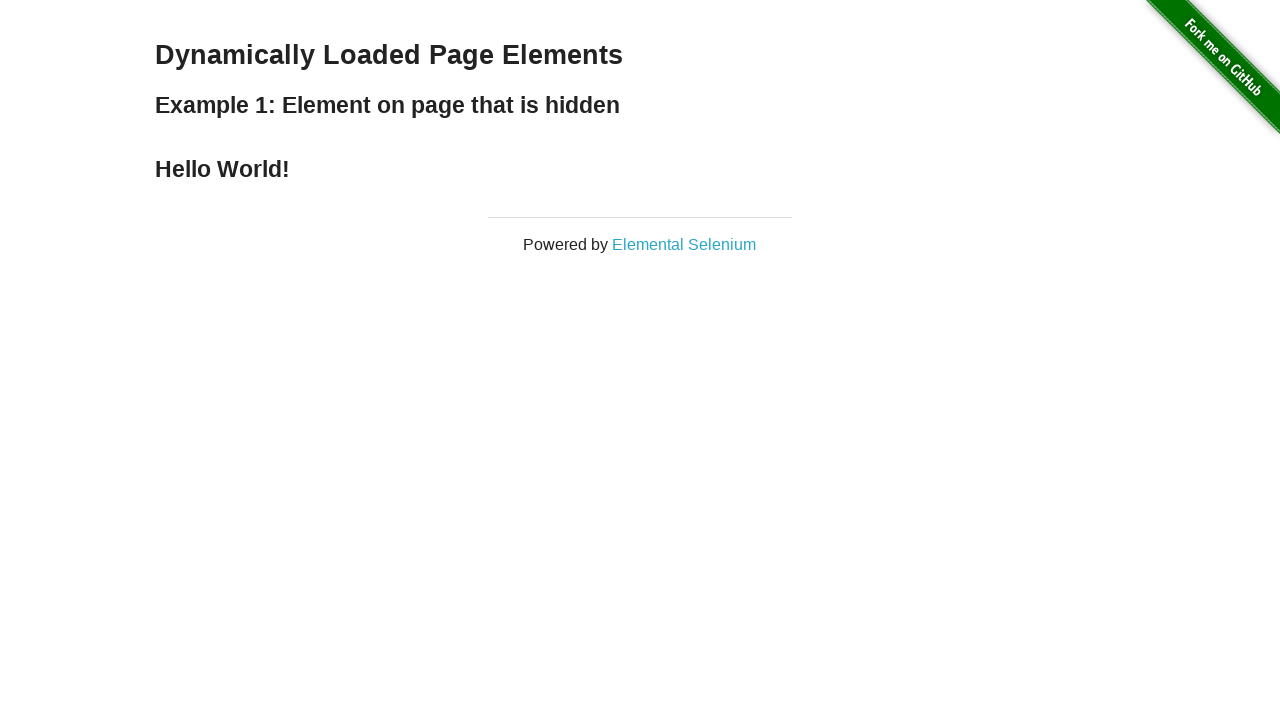

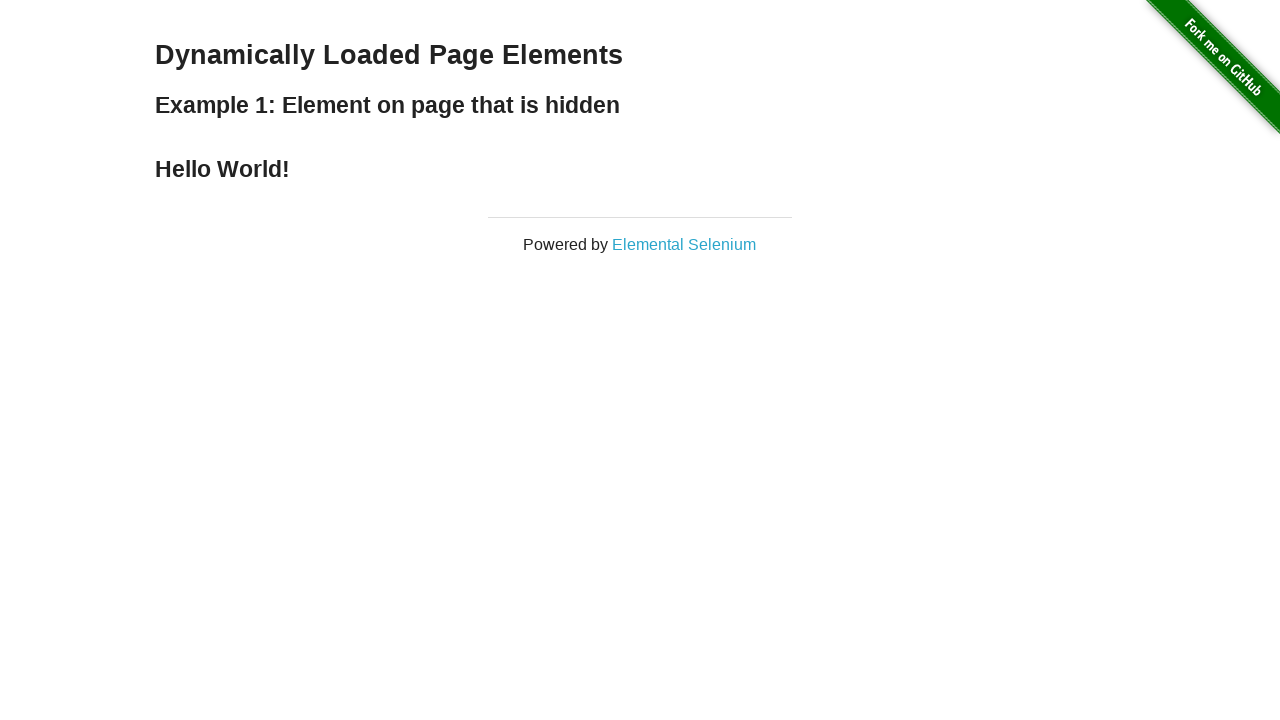